Tests dropdown selection by finding the dropdown element, iterating through options, and clicking on "Option 1" to verify the selection works correctly.

Starting URL: http://the-internet.herokuapp.com/dropdown

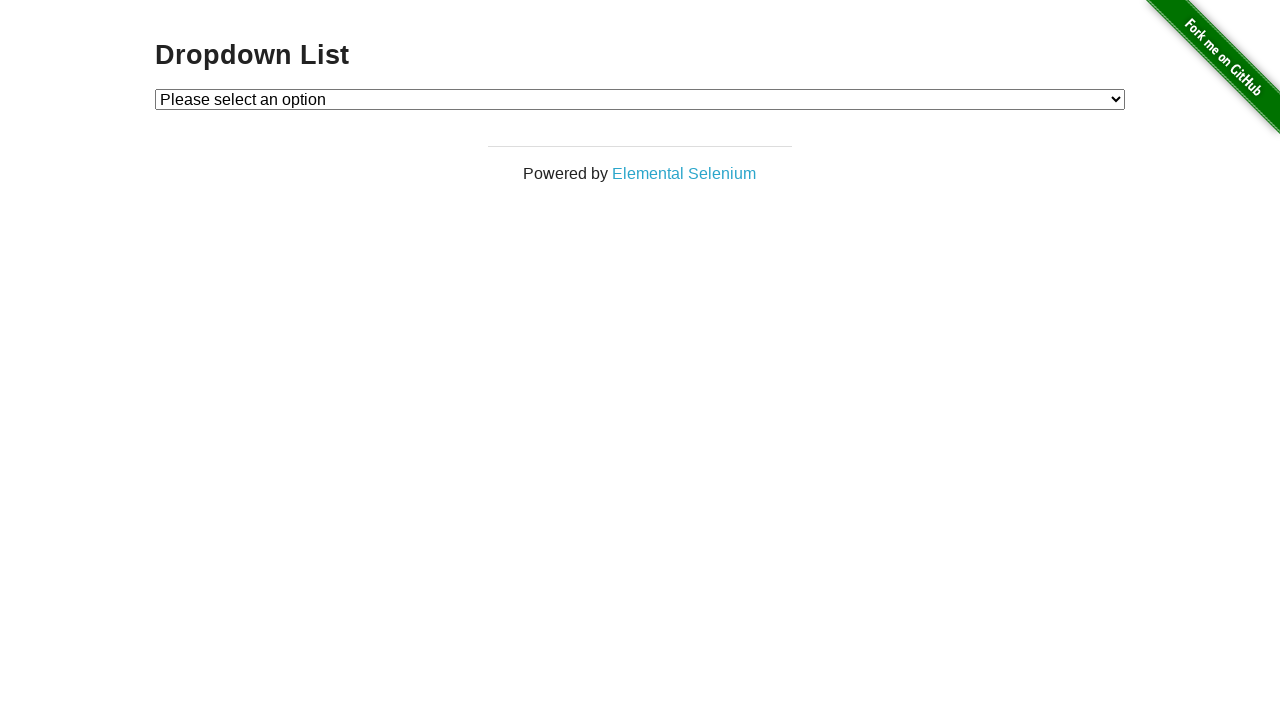

Waited for dropdown element to be present
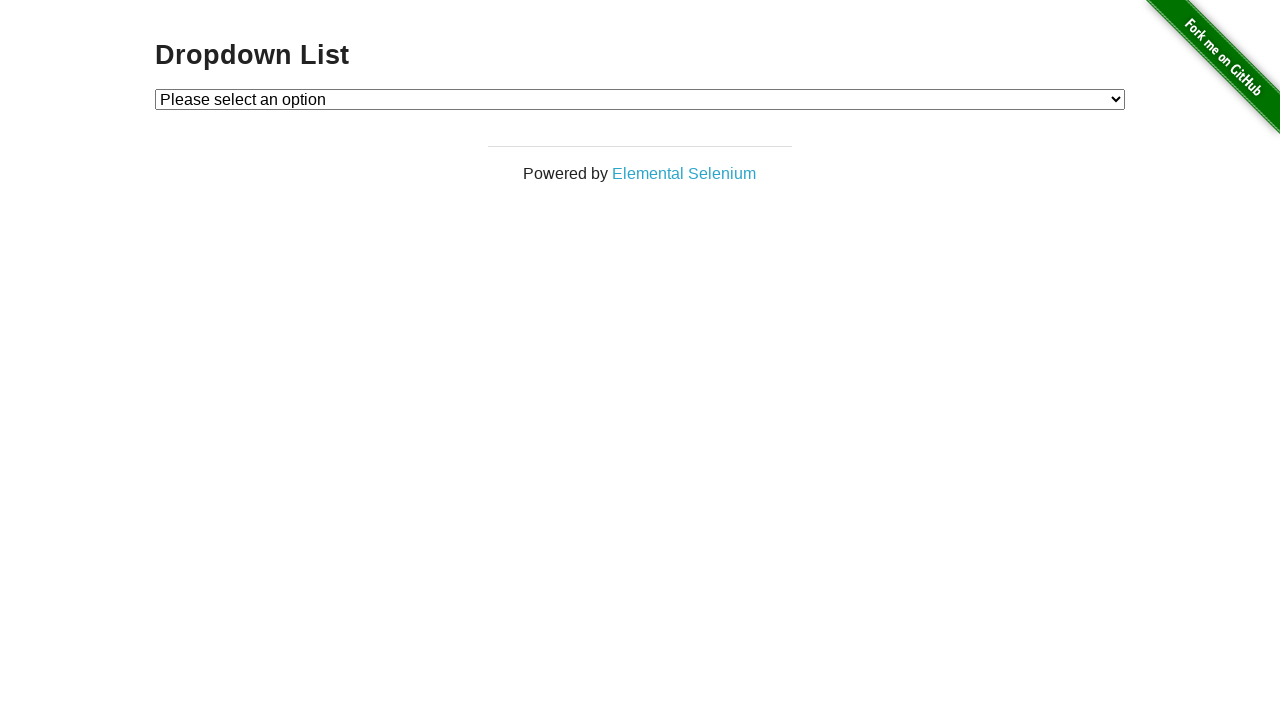

Selected 'Option 1' from dropdown via label on #dropdown
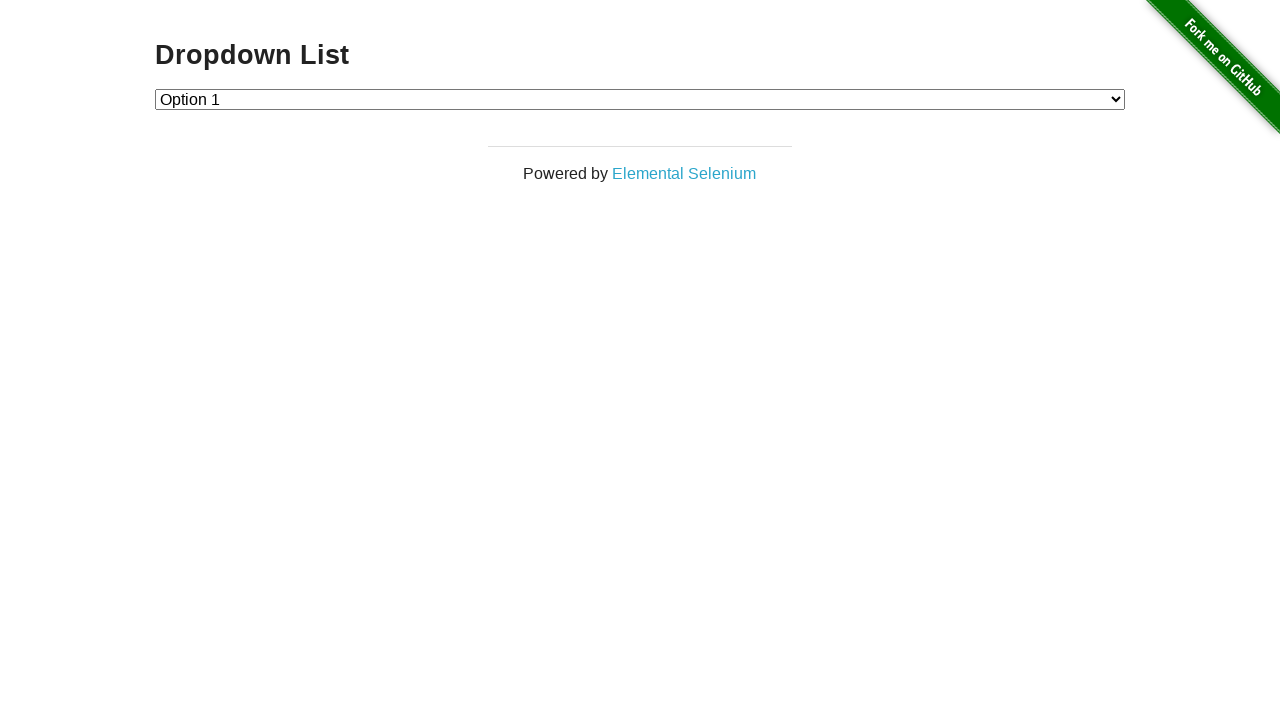

Retrieved selected dropdown value
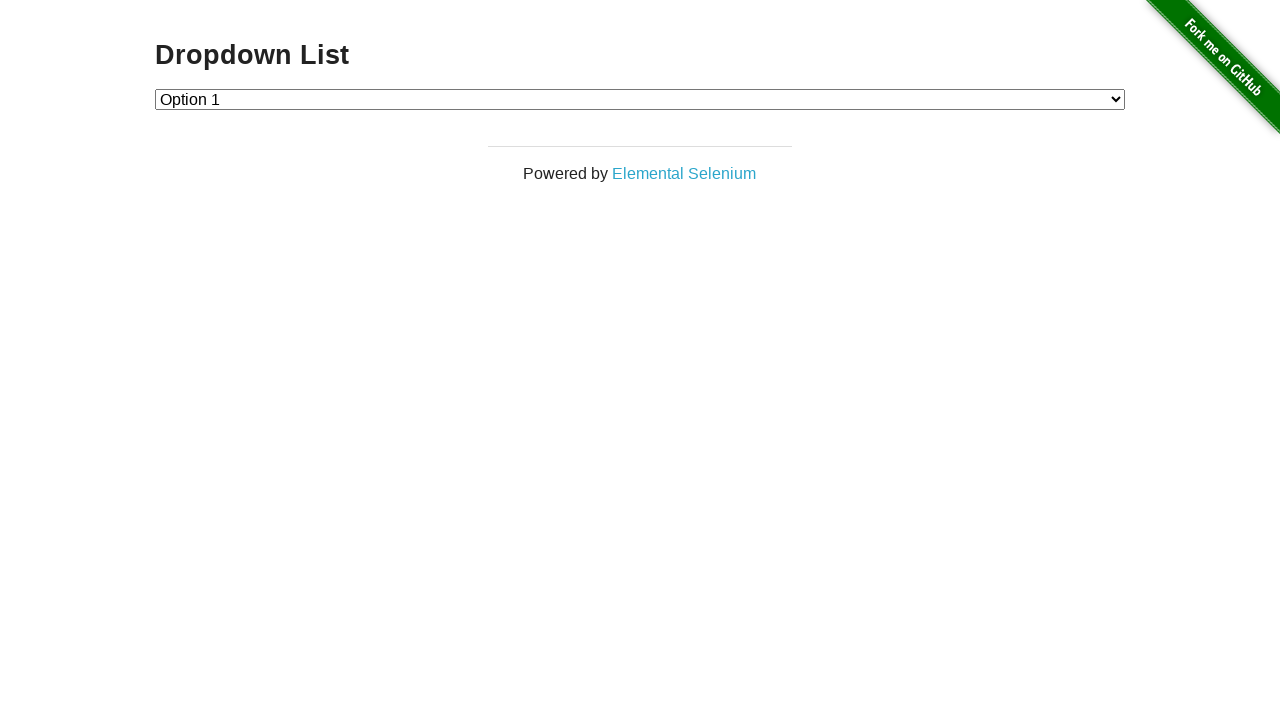

Verified that dropdown selection is correct (value='1')
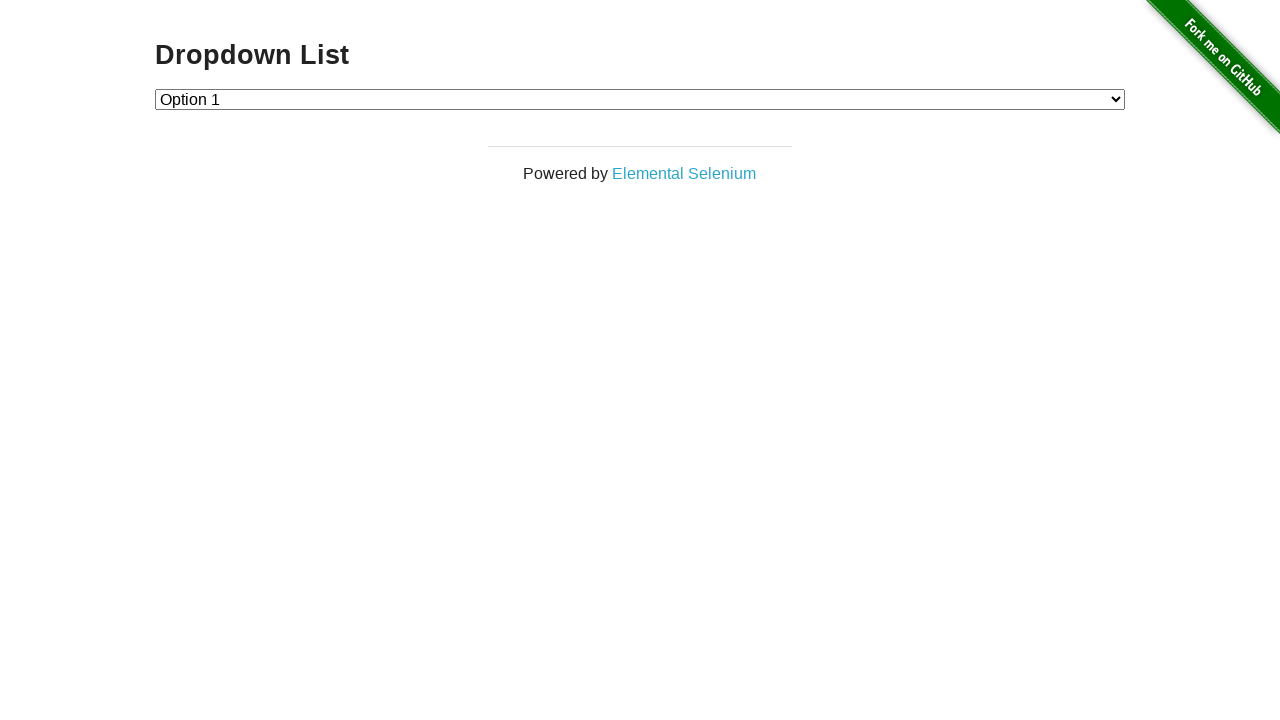

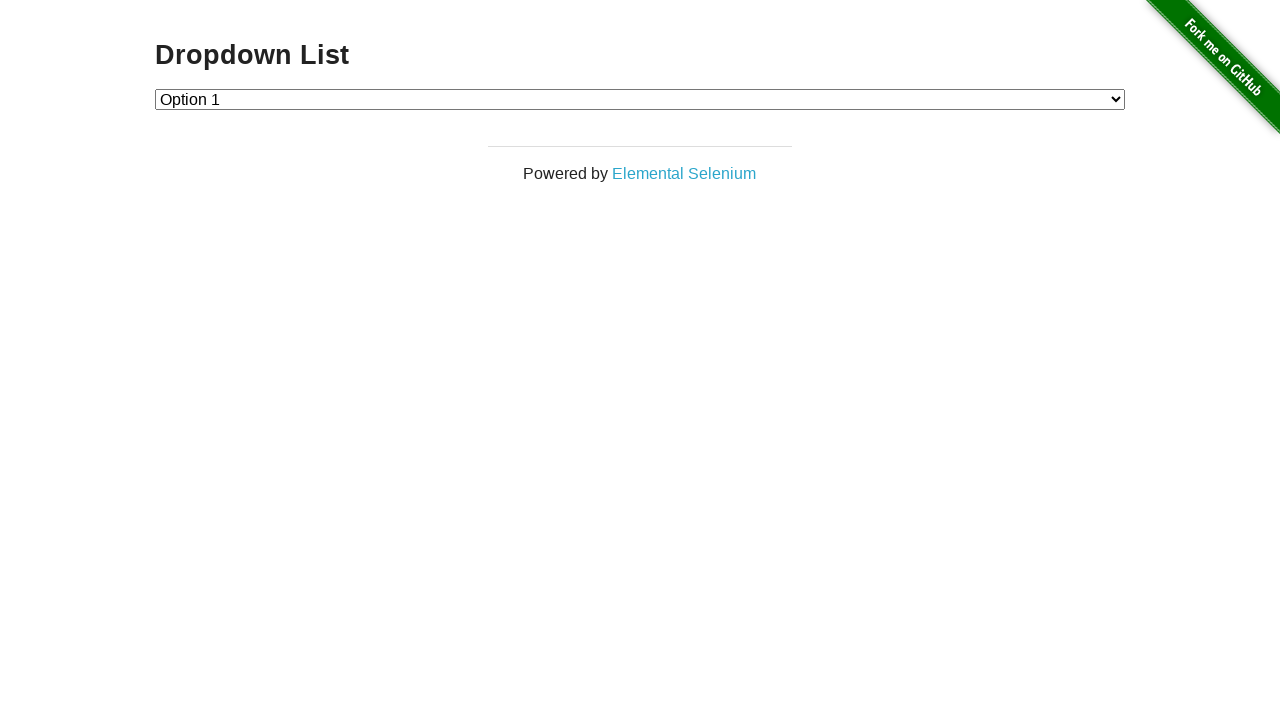